Tests file upload functionality by selecting a file, submitting the upload form, and verifying the uploaded filename is displayed correctly.

Starting URL: http://the-internet.herokuapp.com/upload

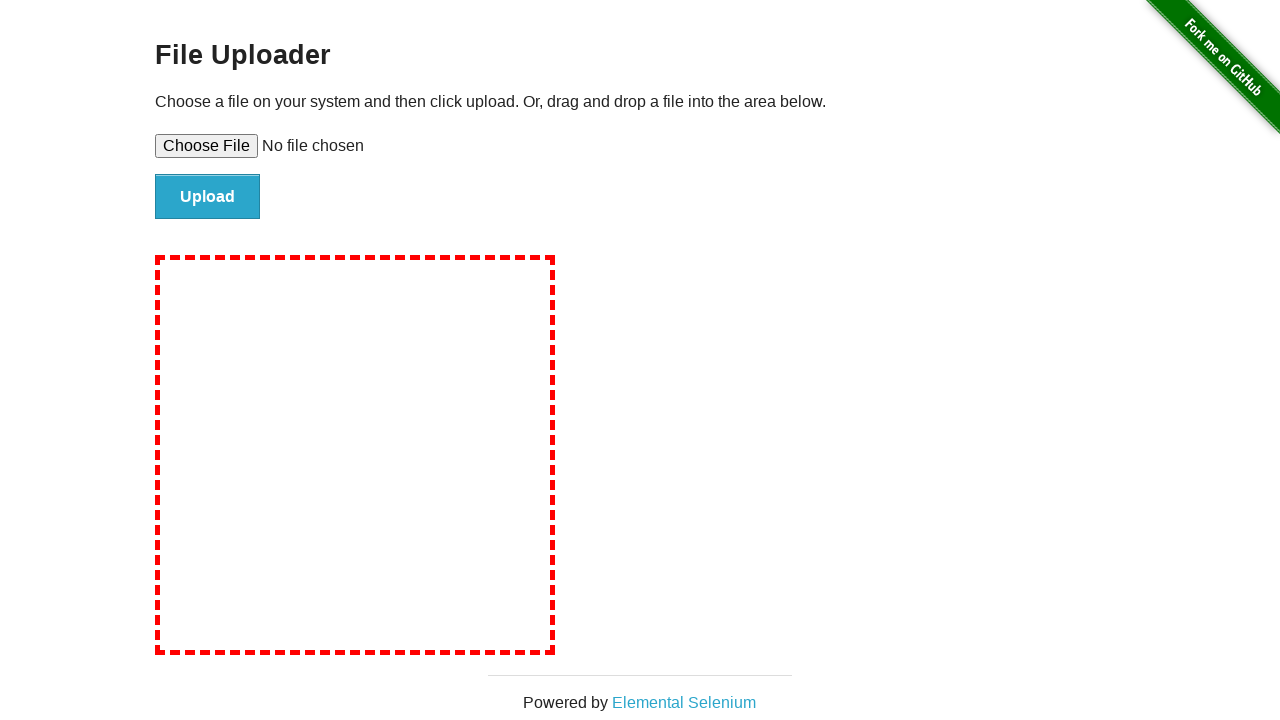

Created temporary test file 'test-upload-file.txt' with test content
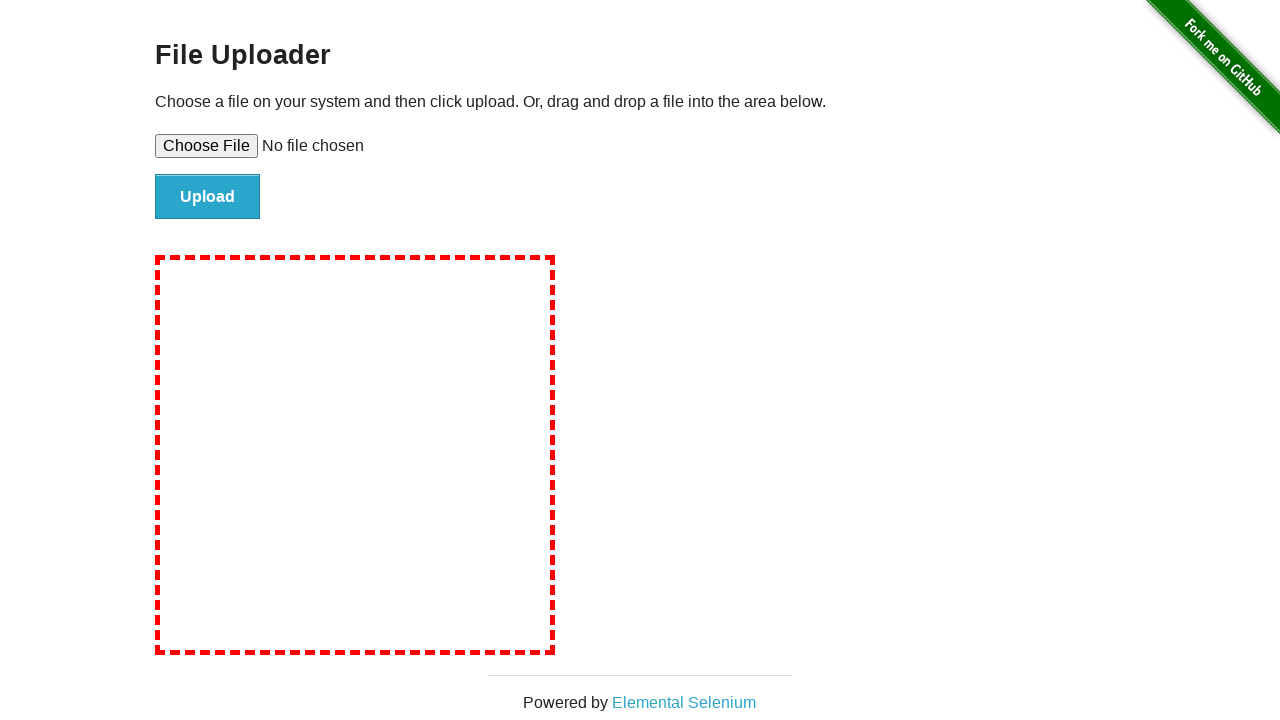

Selected file 'test-upload-file.txt' in file upload input
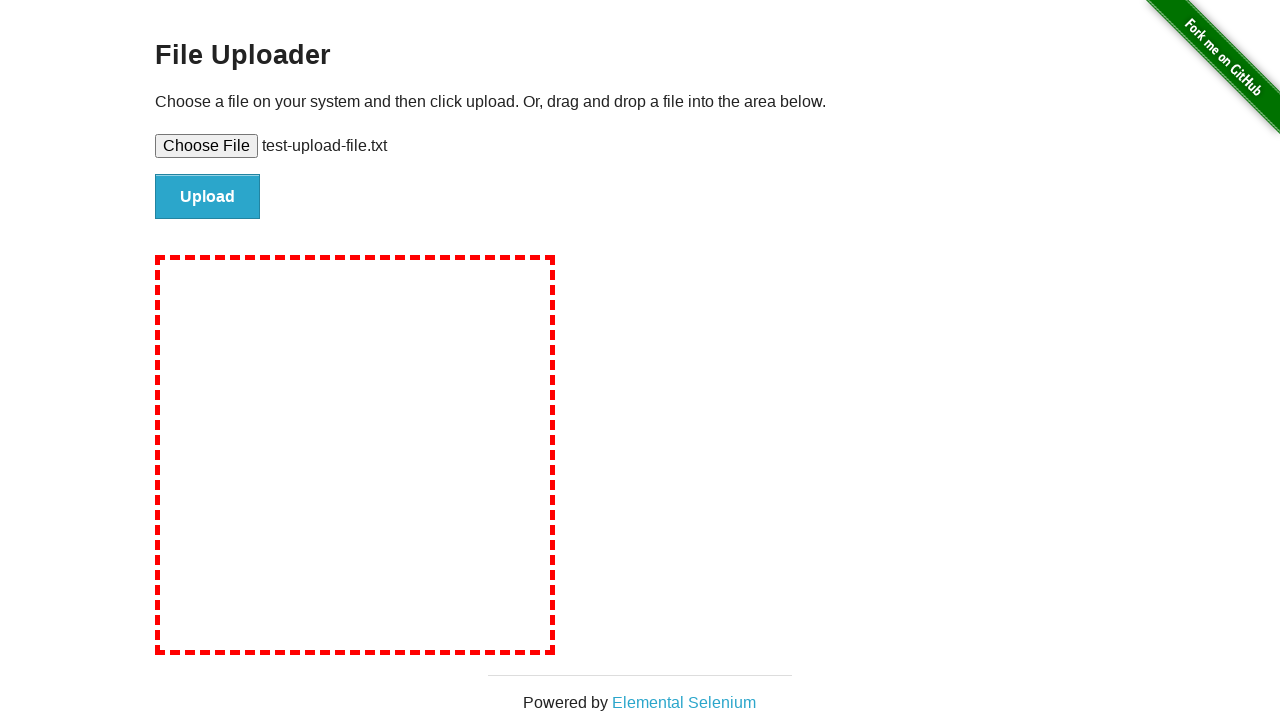

Clicked upload button to submit file at (208, 197) on #file-submit
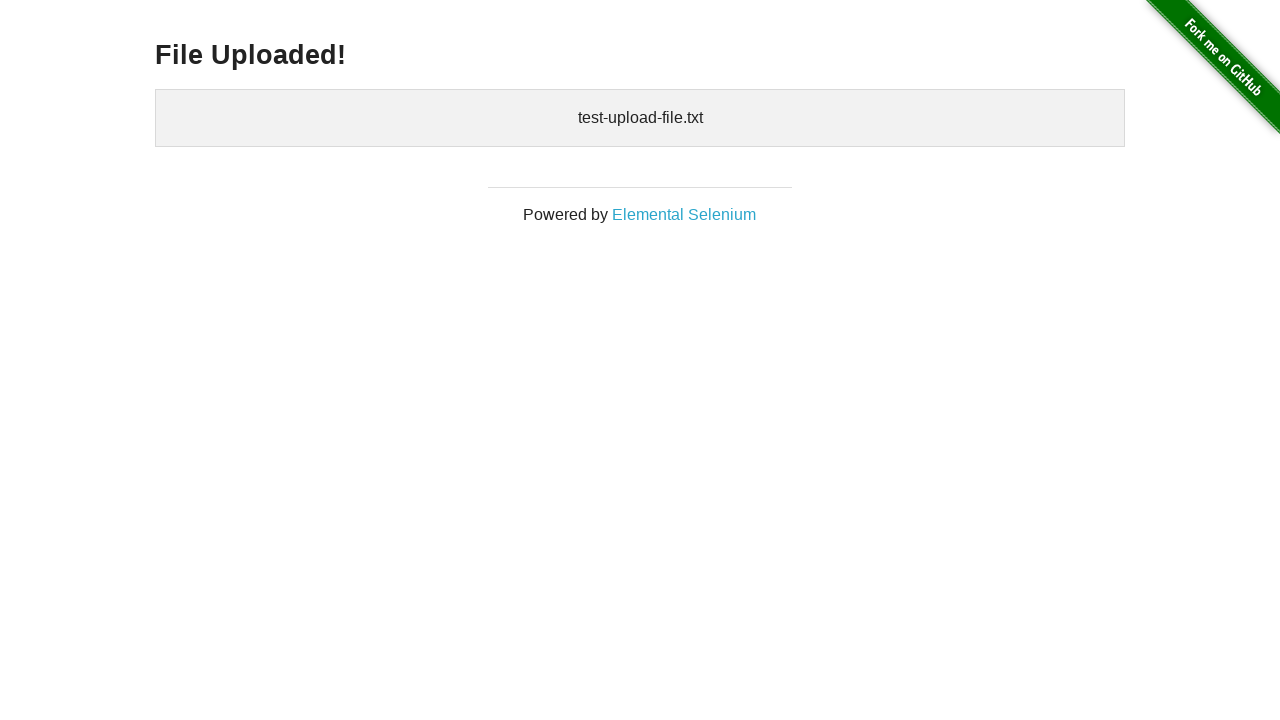

Verified uploaded filename is displayed in the results section
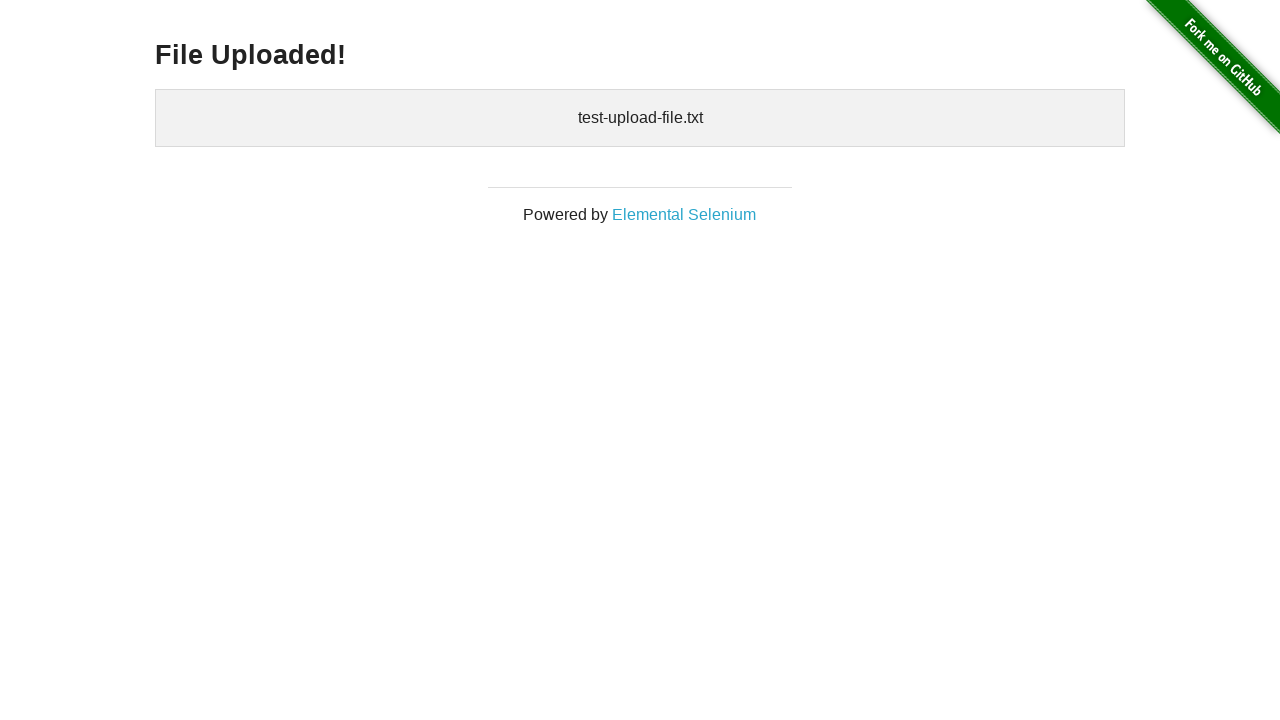

Cleaned up temporary test file
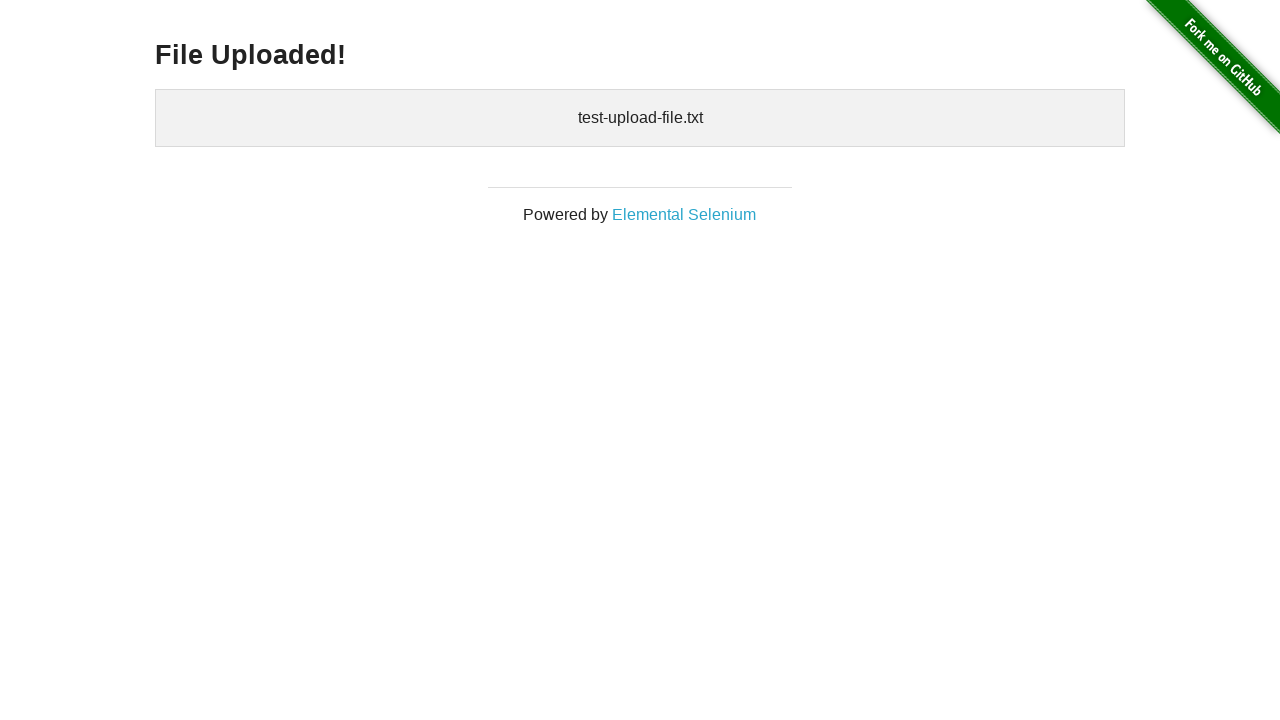

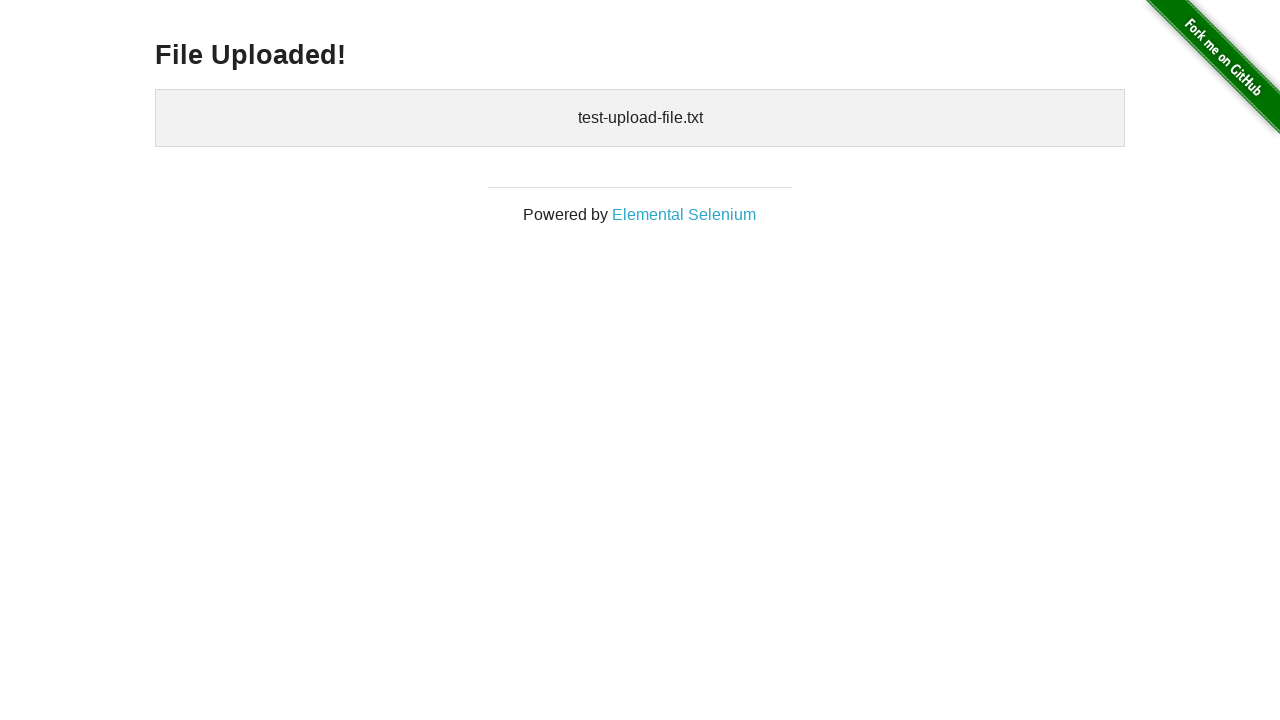